Tests confirm alert functionality by clicking a tab to show the confirm alert option, triggering the alert, and then dismissing it

Starting URL: https://demo.automationtesting.in/Alerts.html

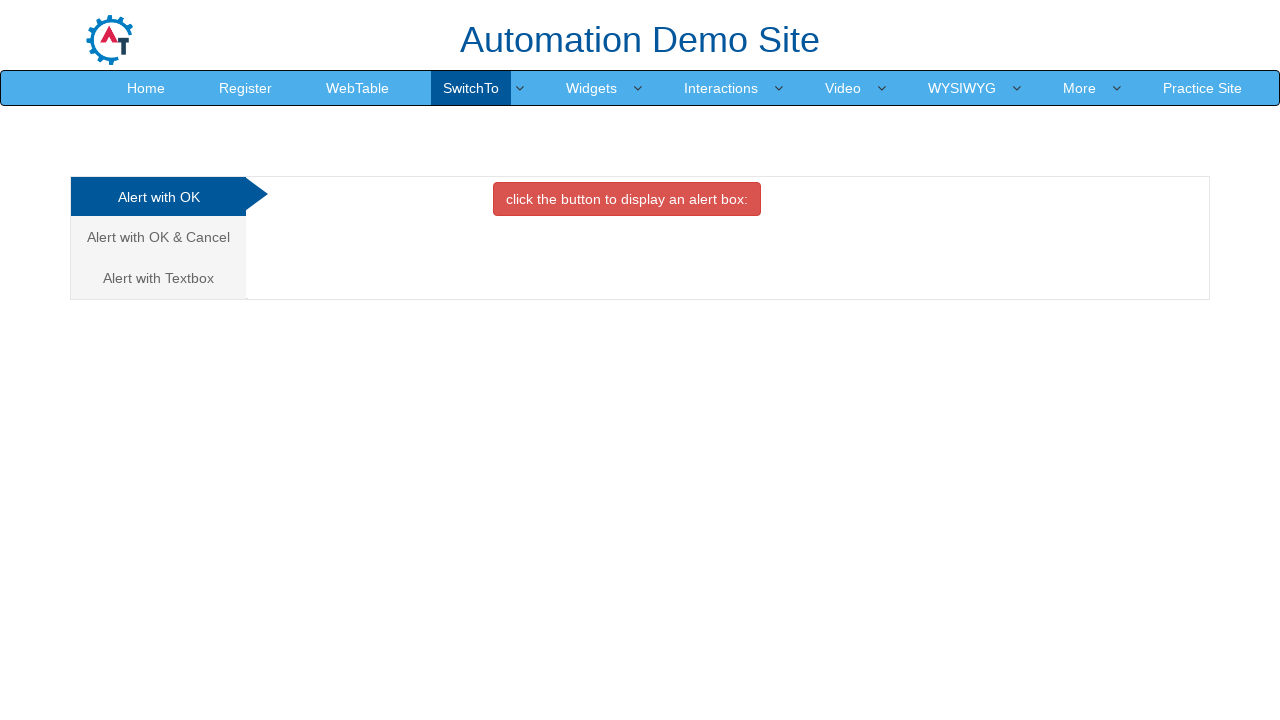

Clicked on the 'Alert with OK & Cancel' tab at (158, 237) on xpath=//a[contains(text(), 'Alert with OK & Cancel ')]
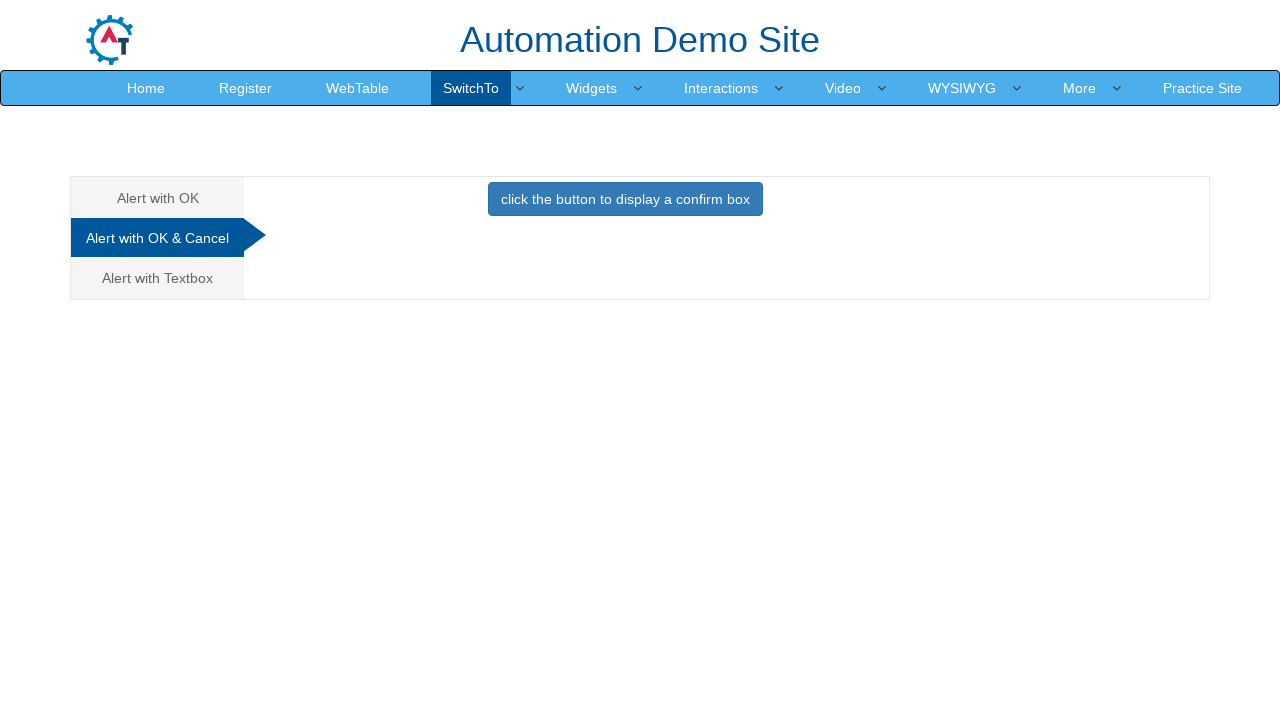

Clicked the button to trigger the confirm alert at (625, 199) on button.btn.btn-primary
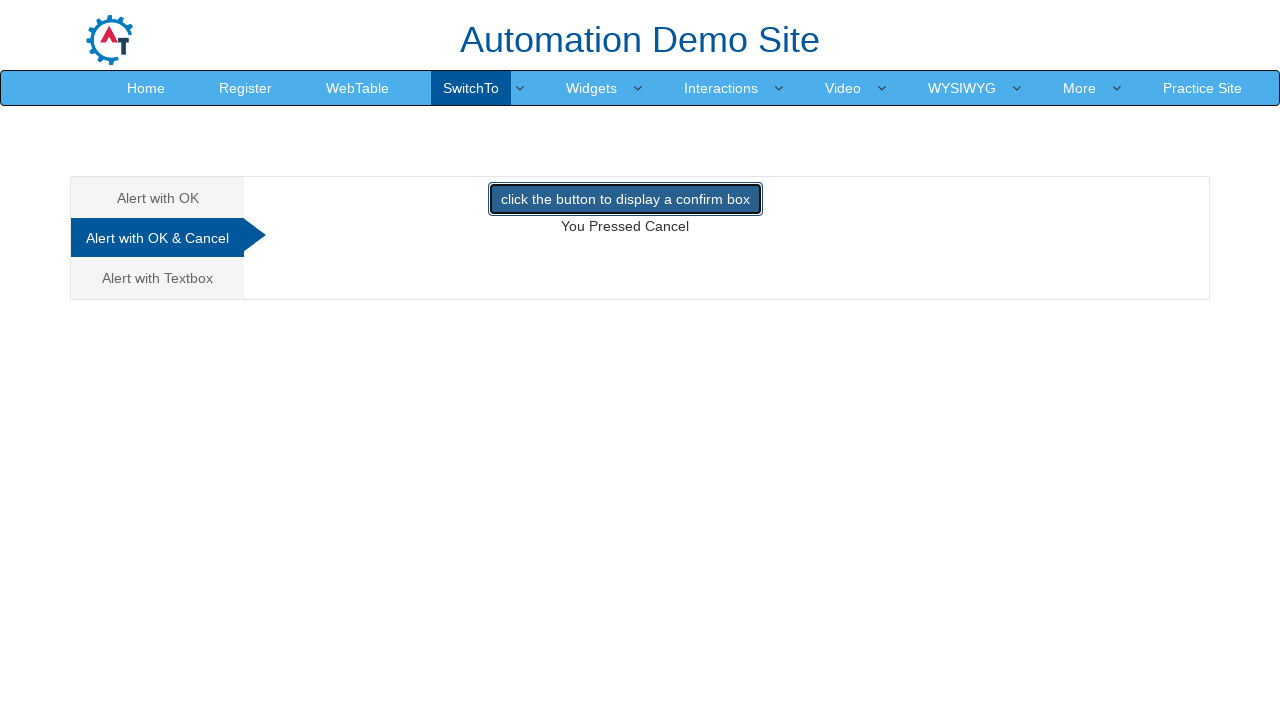

Set up dialog handler to dismiss the confirm alert
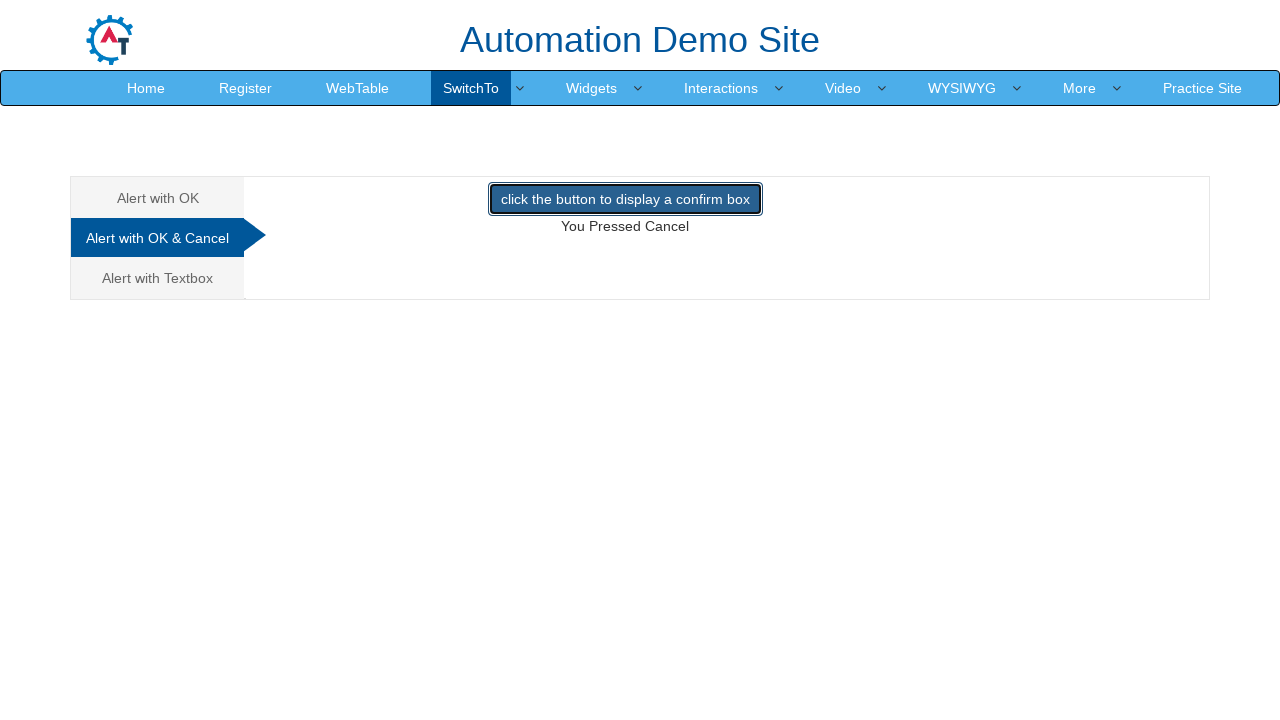

Re-clicked the button to trigger the dialog with handler active at (625, 199) on button.btn.btn-primary
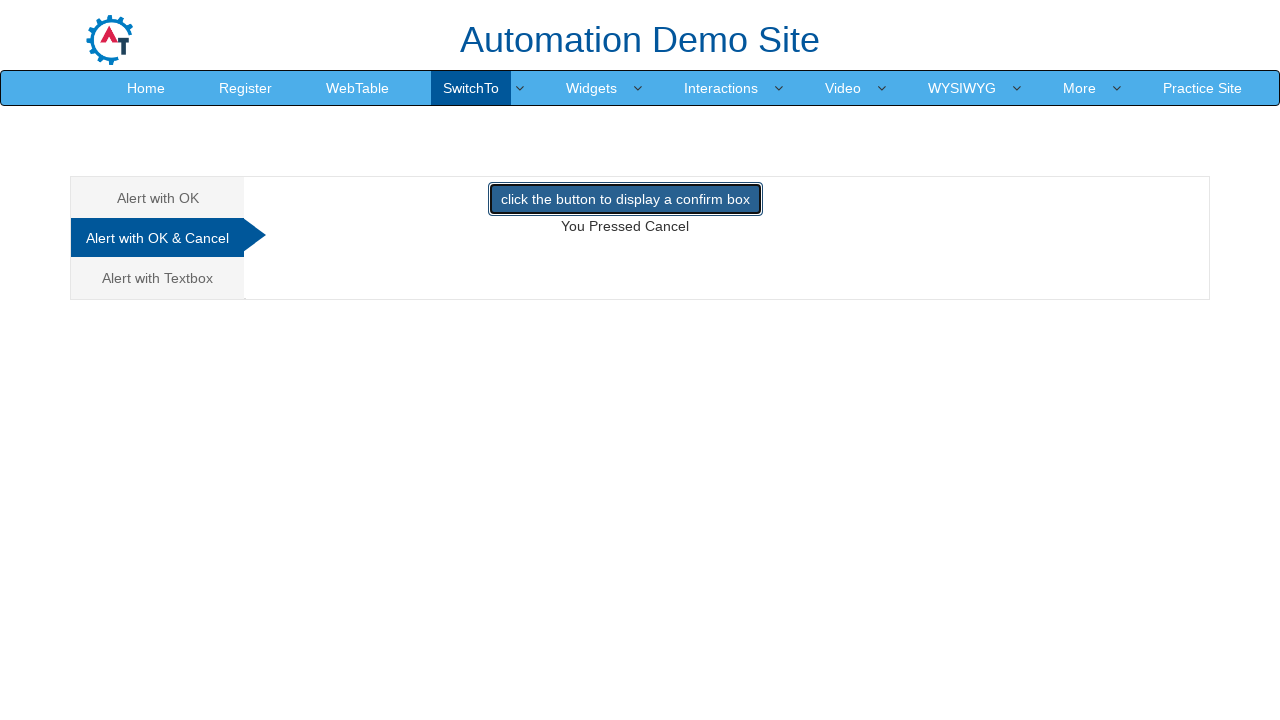

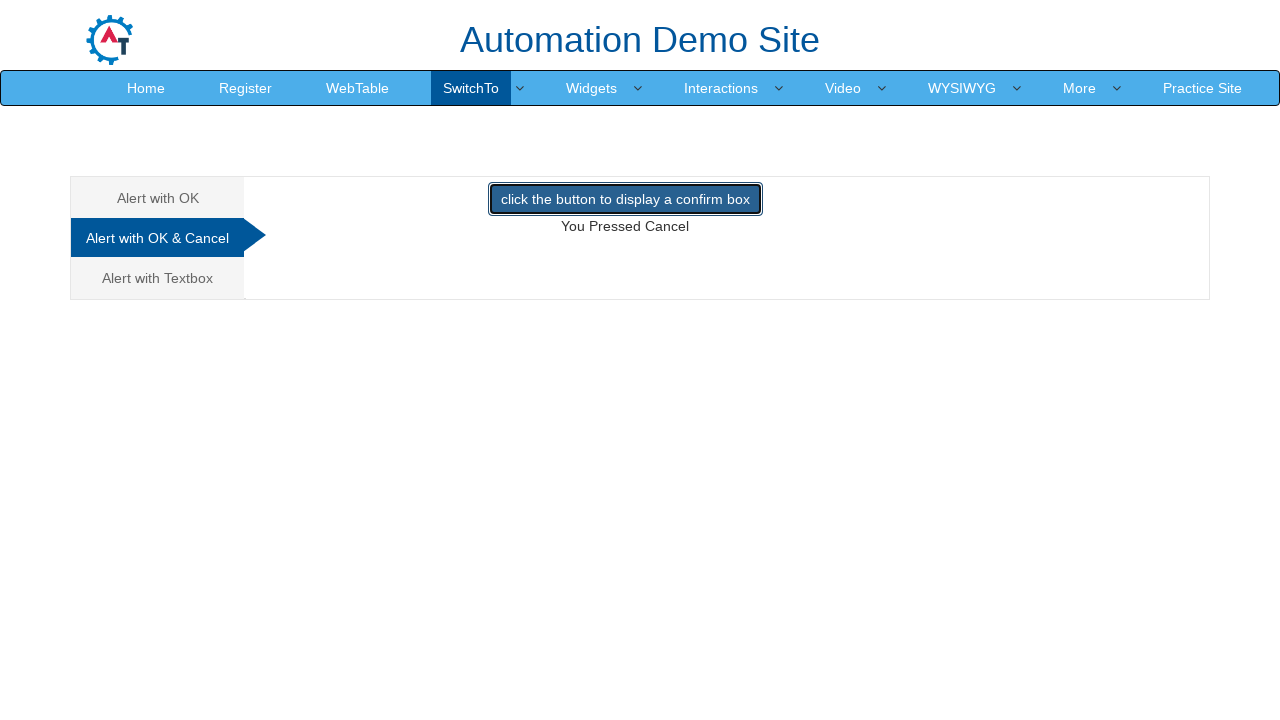